Tests handling of dynamically appearing elements by clicking on Gallery link when it appears

Starting URL: https://the-internet.herokuapp.com/disappearing_elements

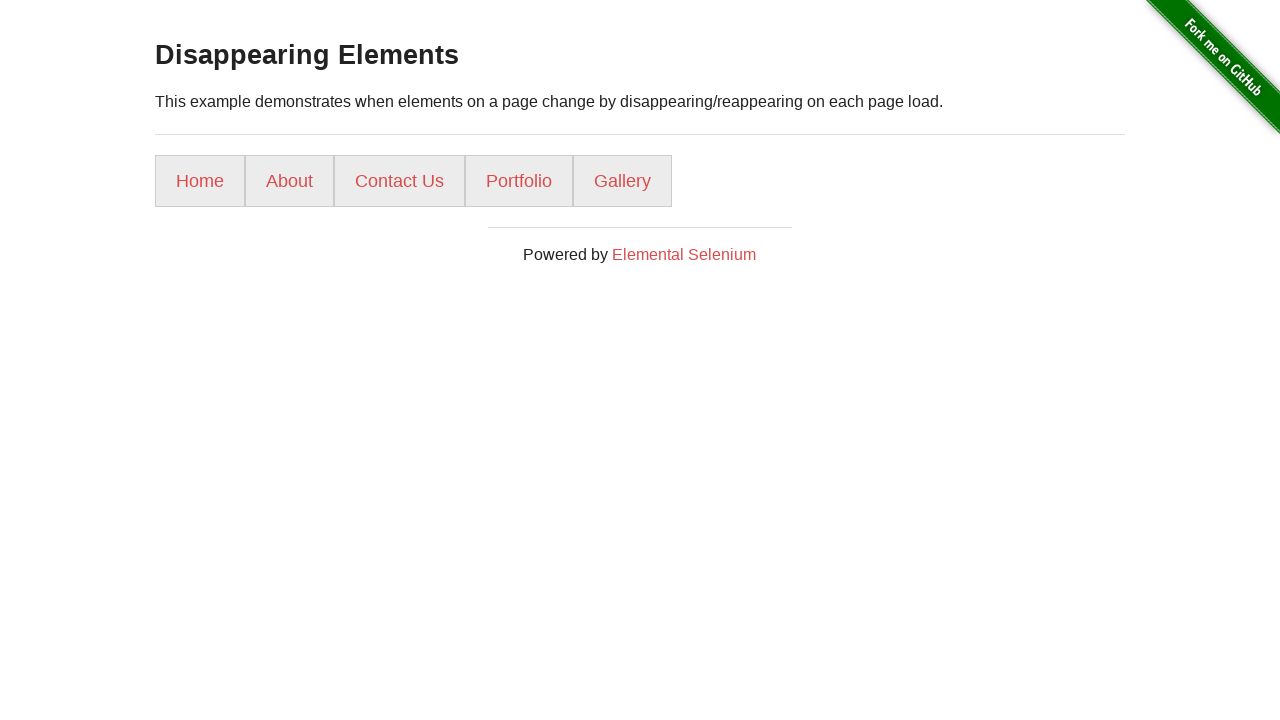

Clicked Gallery link when it appeared at (622, 181) on //a[text()='Gallery']
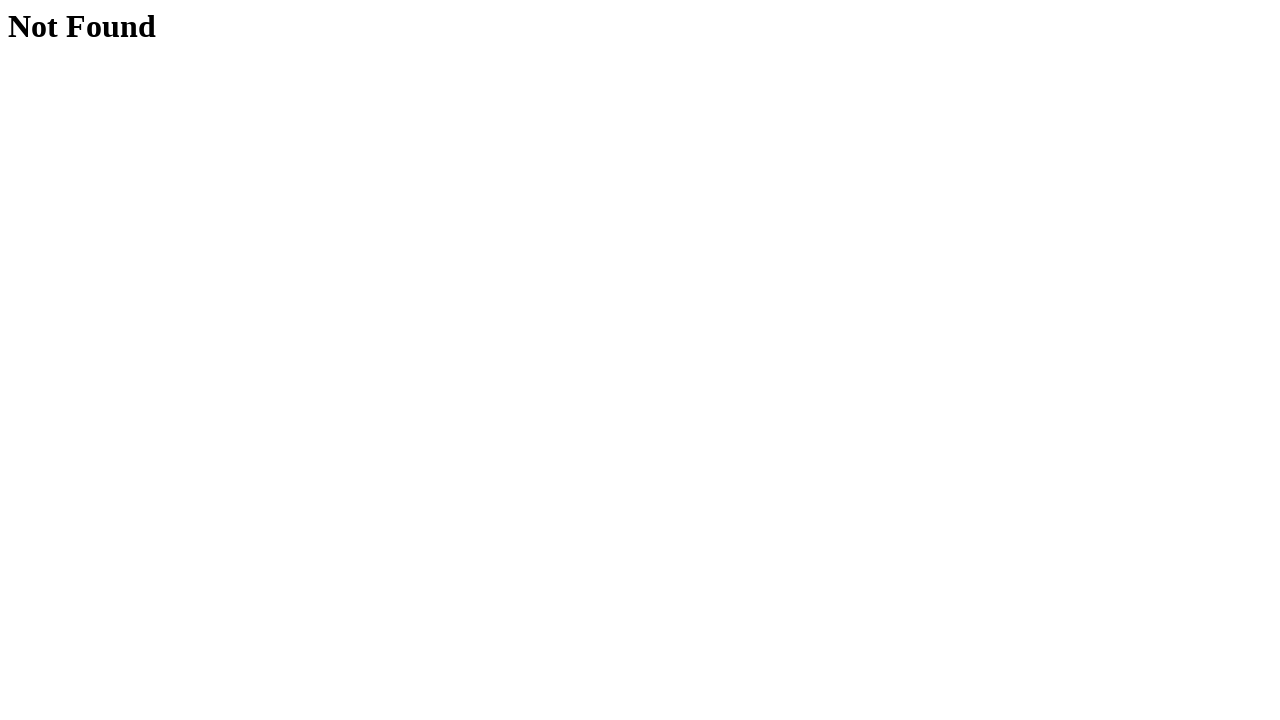

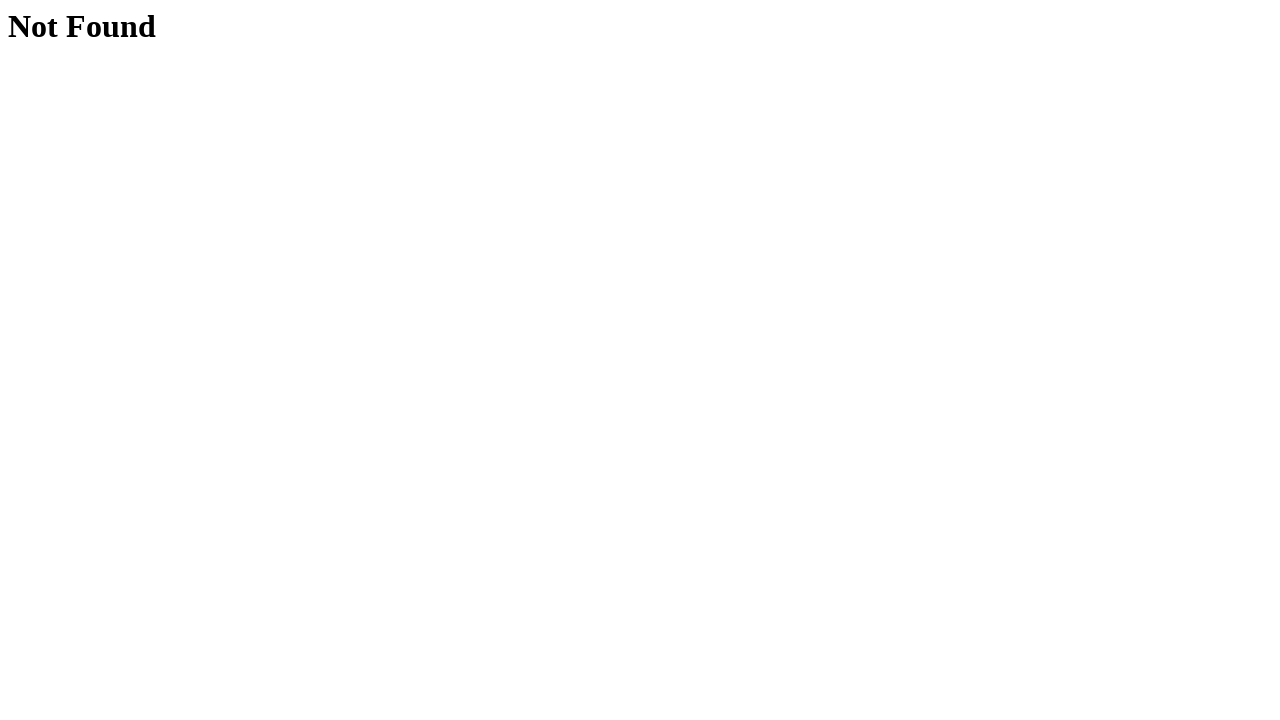